Tests basic browser interactions by clicking a link to navigate to a basic test page and then clicking on a form field with id "fname"

Starting URL: https://testeroprogramowania.github.io/selenium/

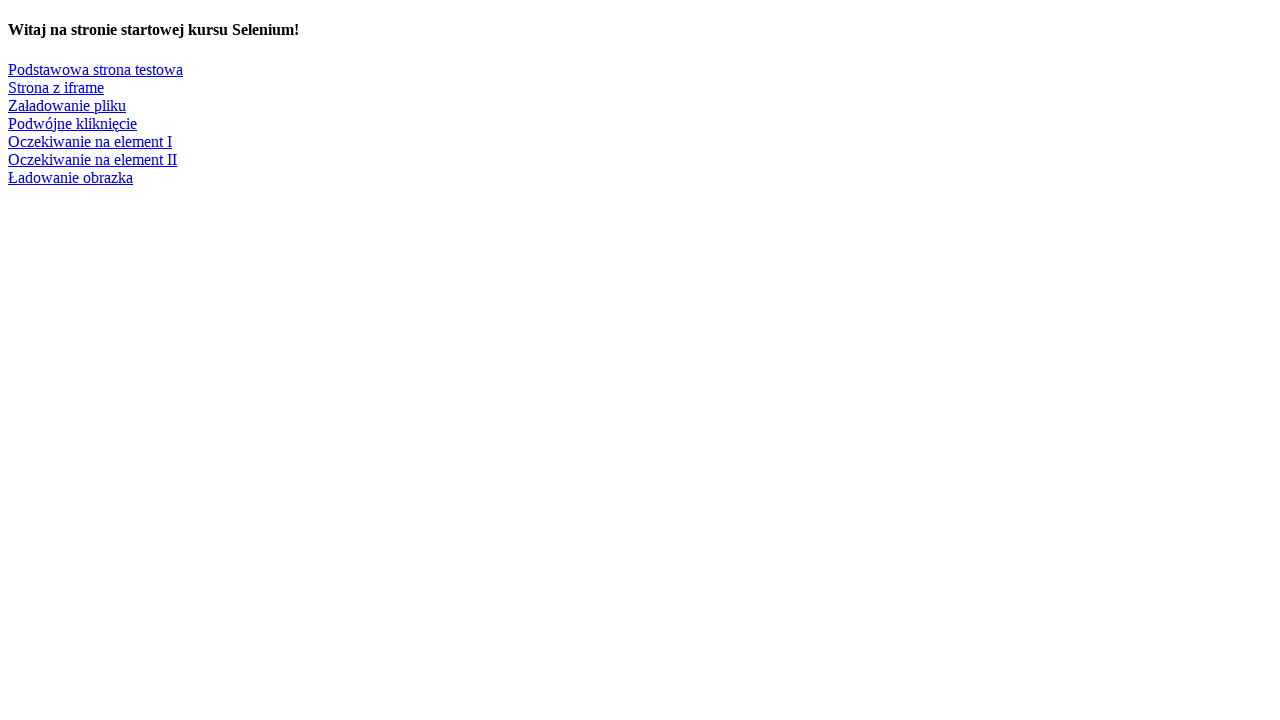

Navigated to starting URL
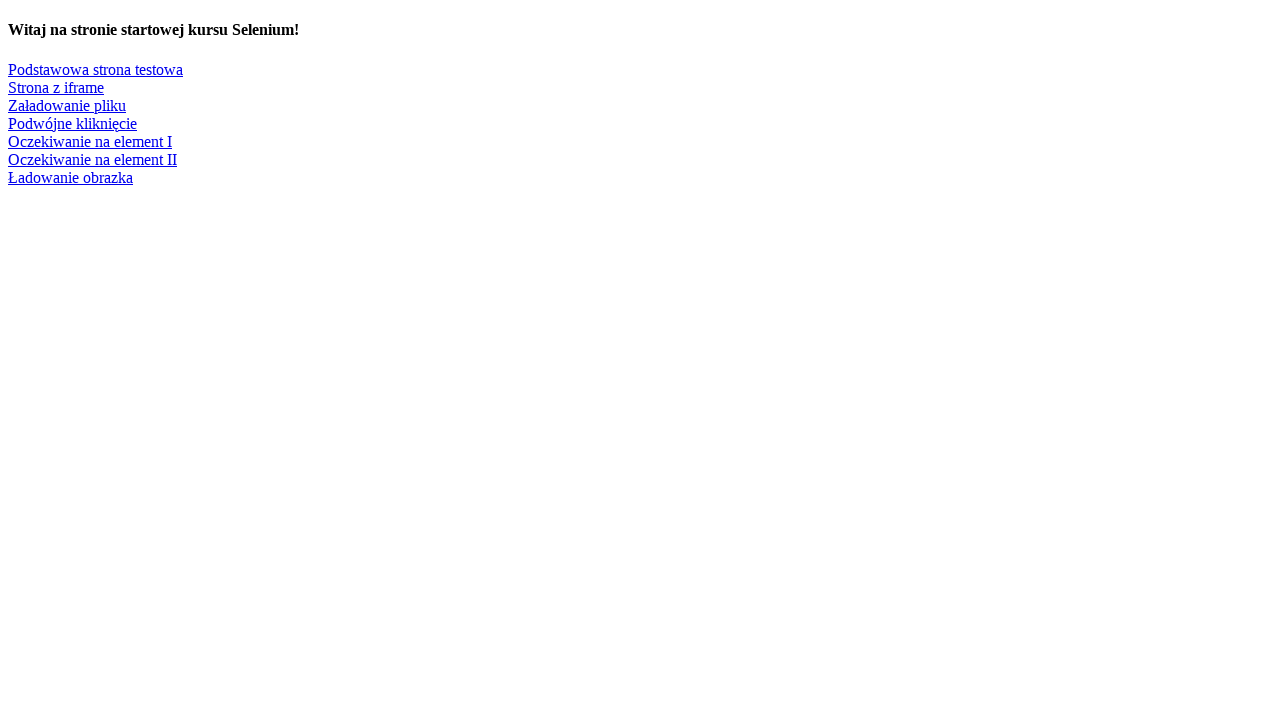

Clicked link 'Podstawowa strona testowa' to navigate to basic test page at (96, 69) on text=Podstawowa strona testowa
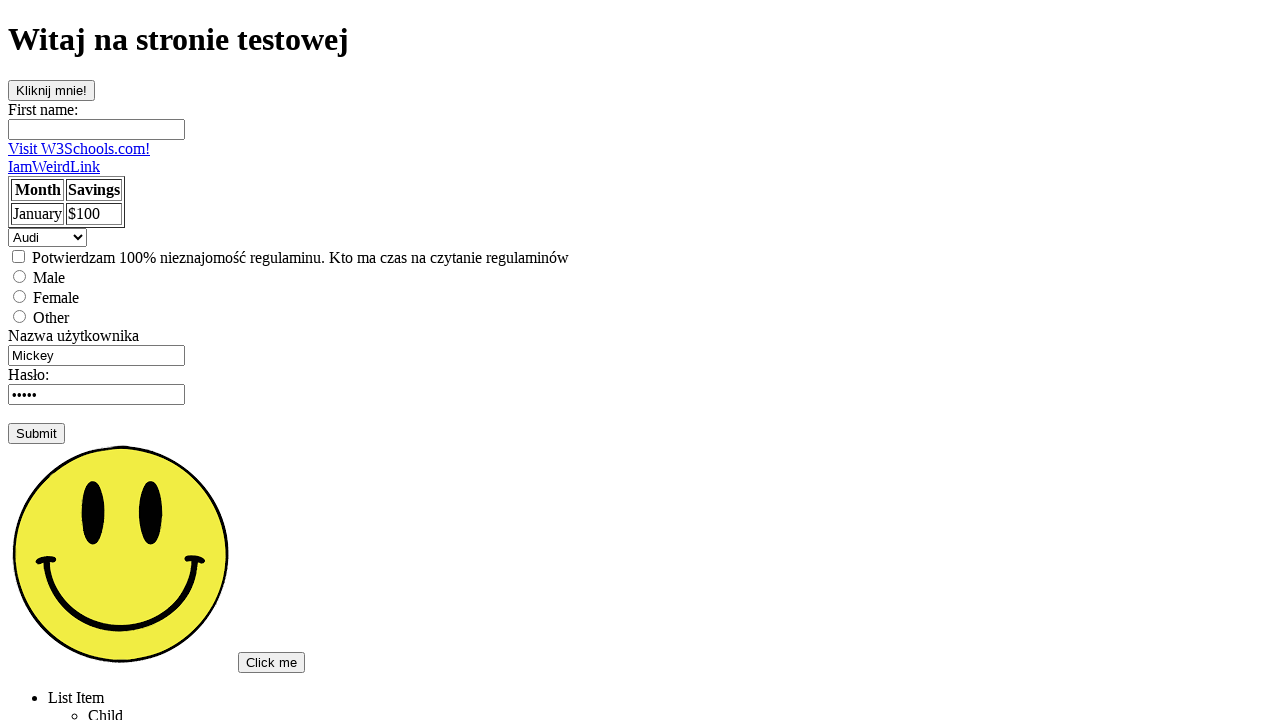

Clicked on form field with id 'fname' at (96, 129) on #fname
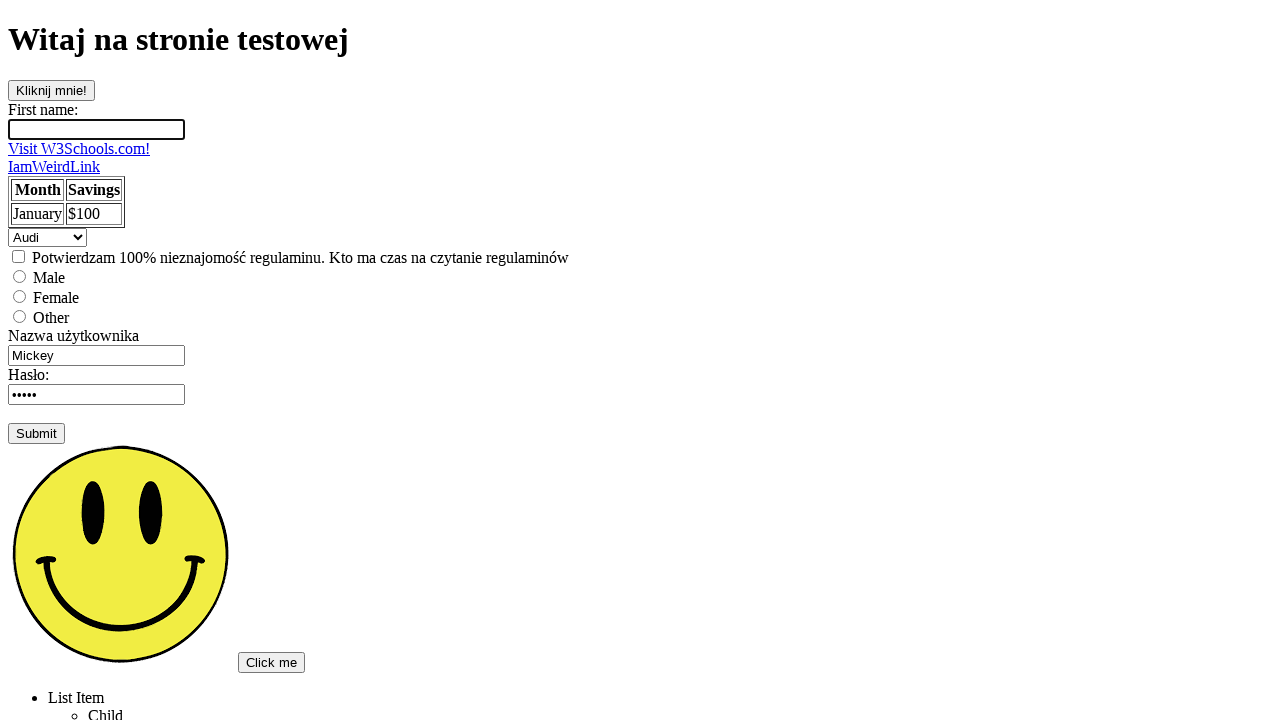

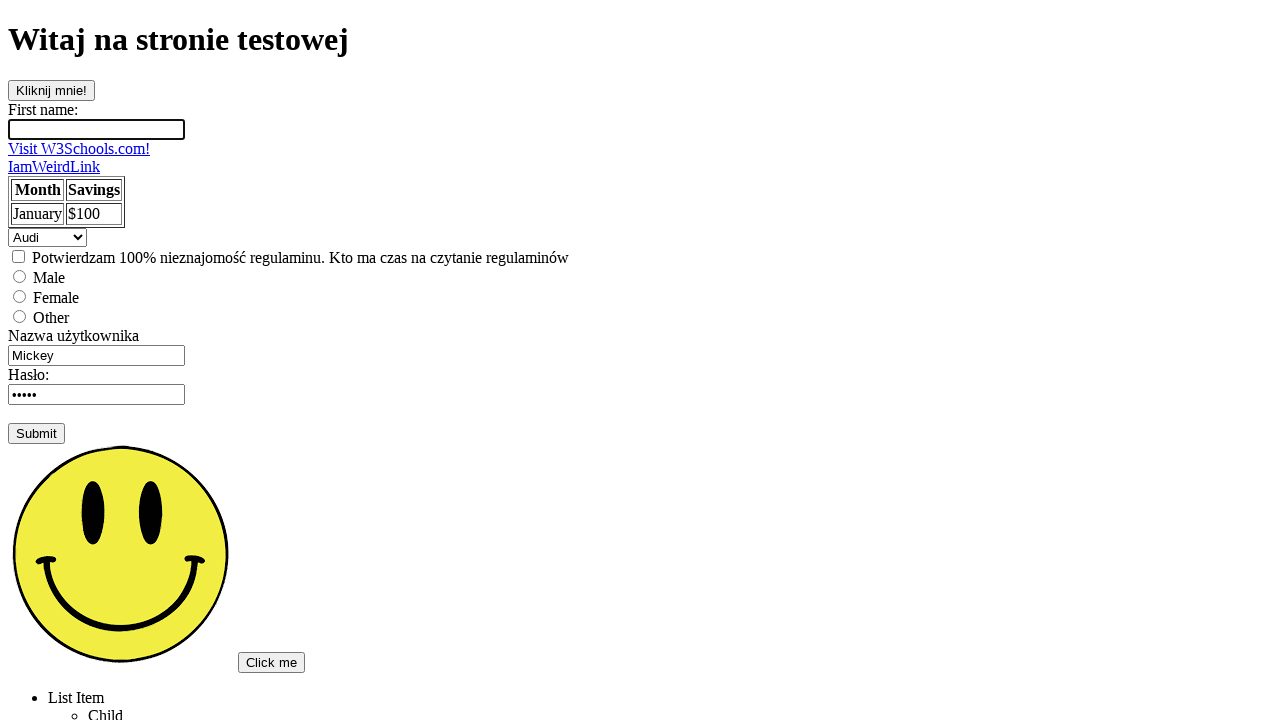